Tests that the browser back button works correctly with filter navigation

Starting URL: https://demo.playwright.dev/todomvc

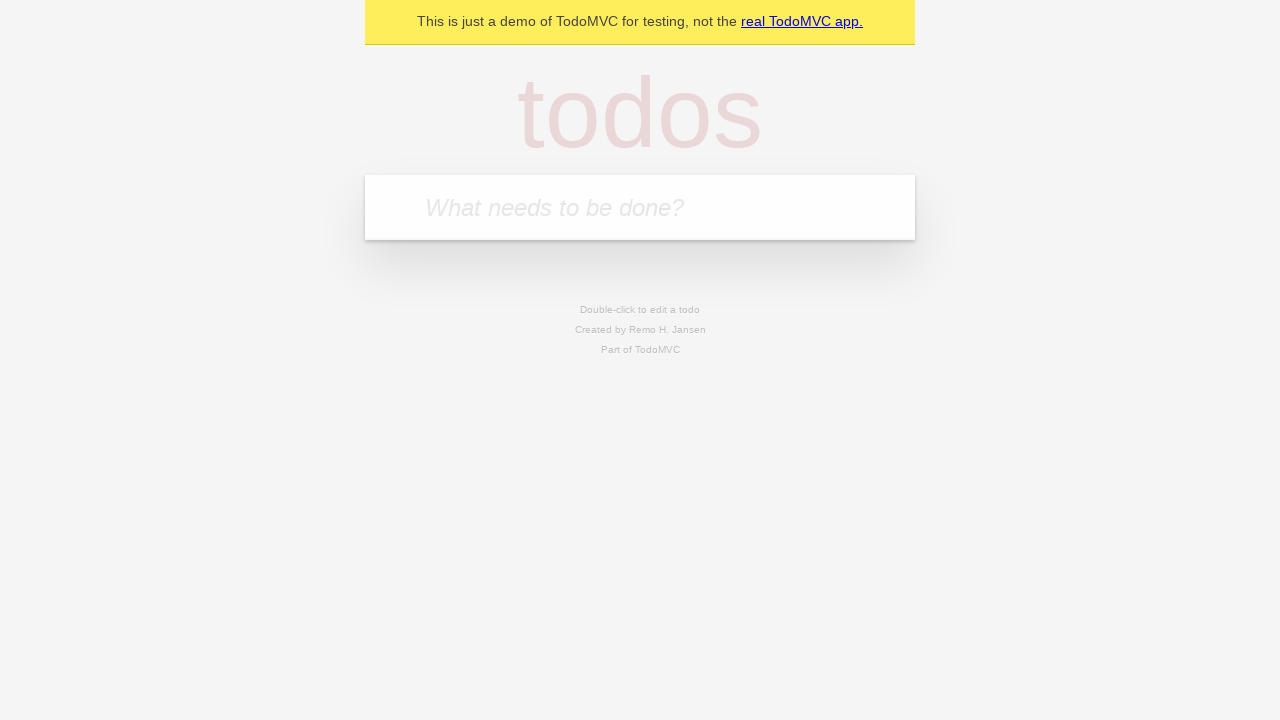

Filled todo input with 'buy some cheese' on internal:attr=[placeholder="What needs to be done?"i]
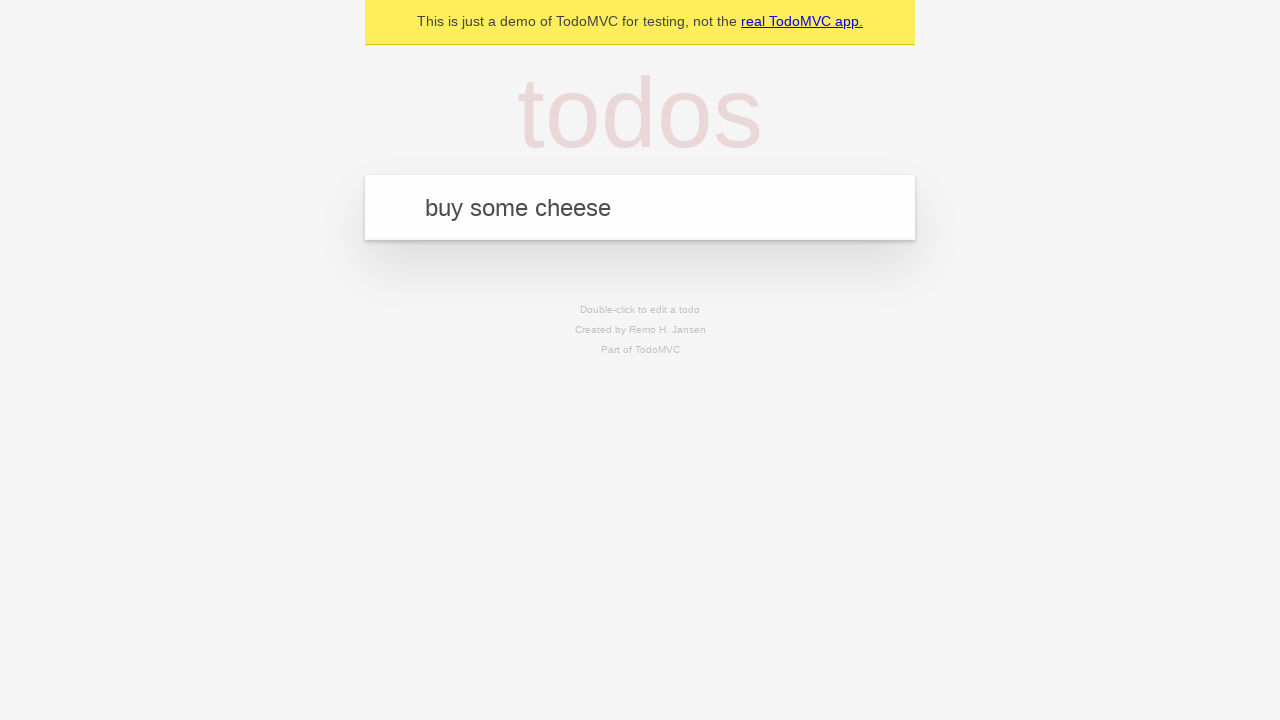

Pressed Enter to add first todo on internal:attr=[placeholder="What needs to be done?"i]
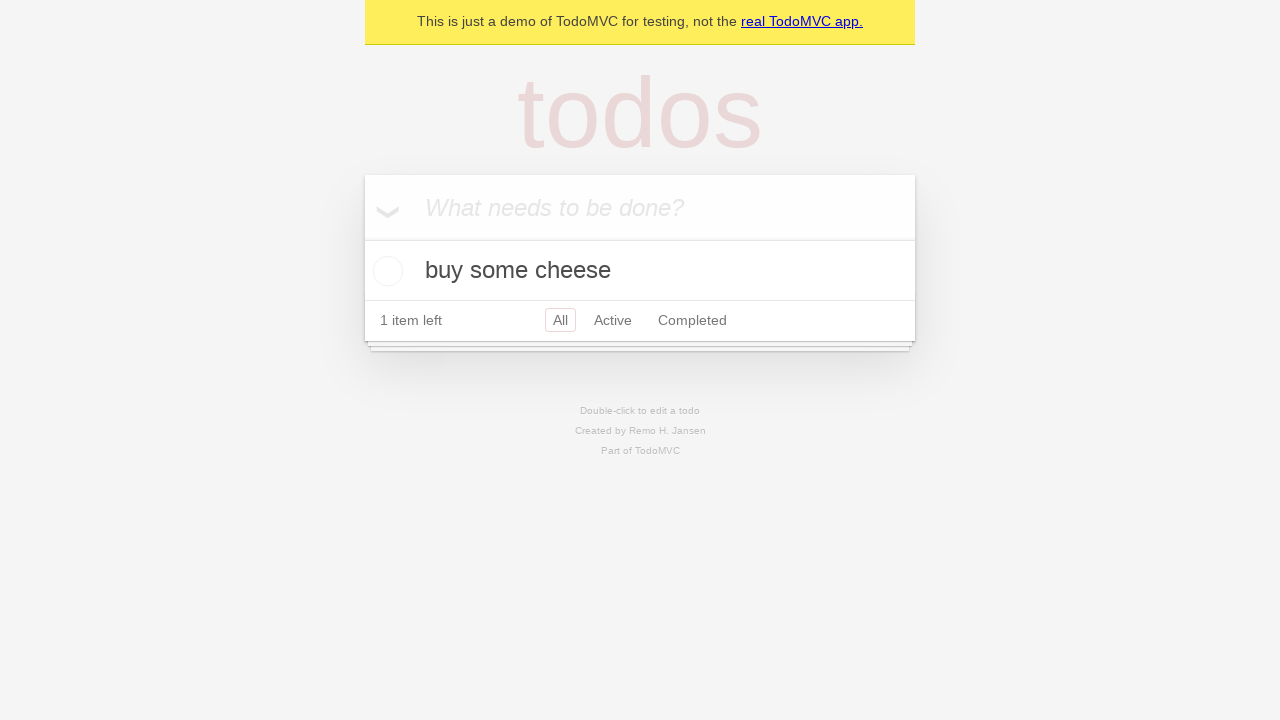

Filled todo input with 'feed the cat' on internal:attr=[placeholder="What needs to be done?"i]
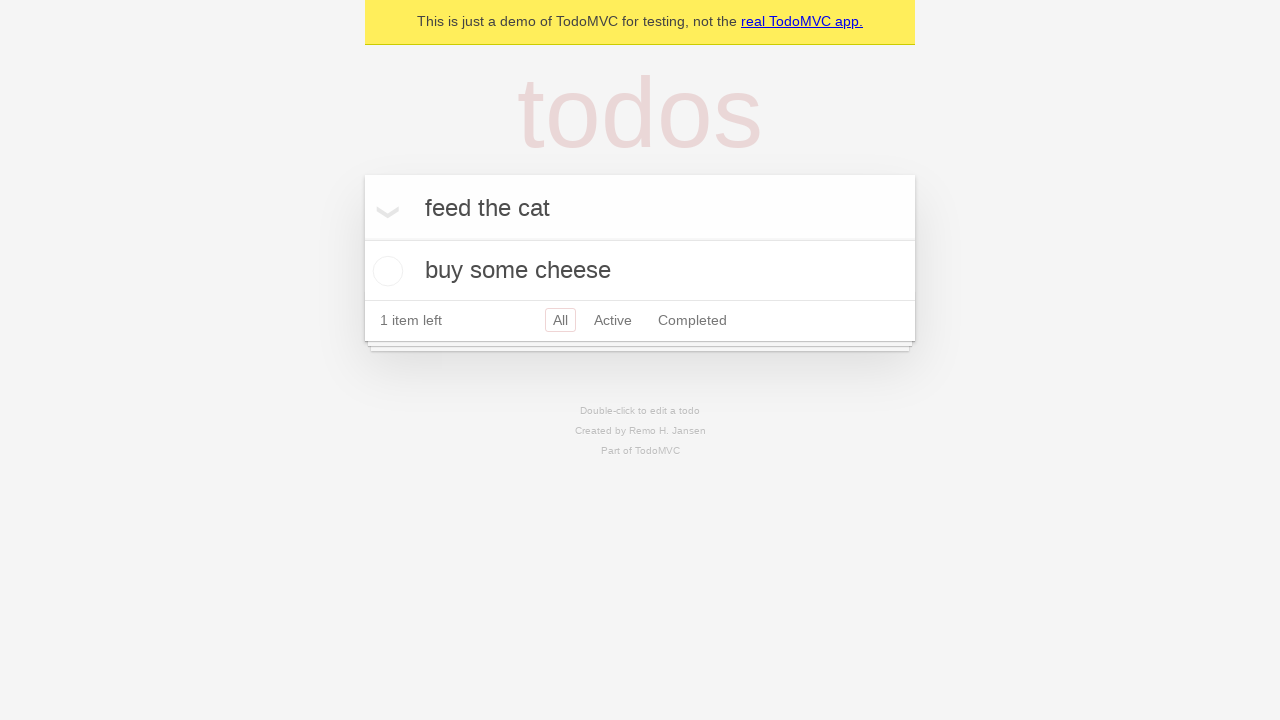

Pressed Enter to add second todo on internal:attr=[placeholder="What needs to be done?"i]
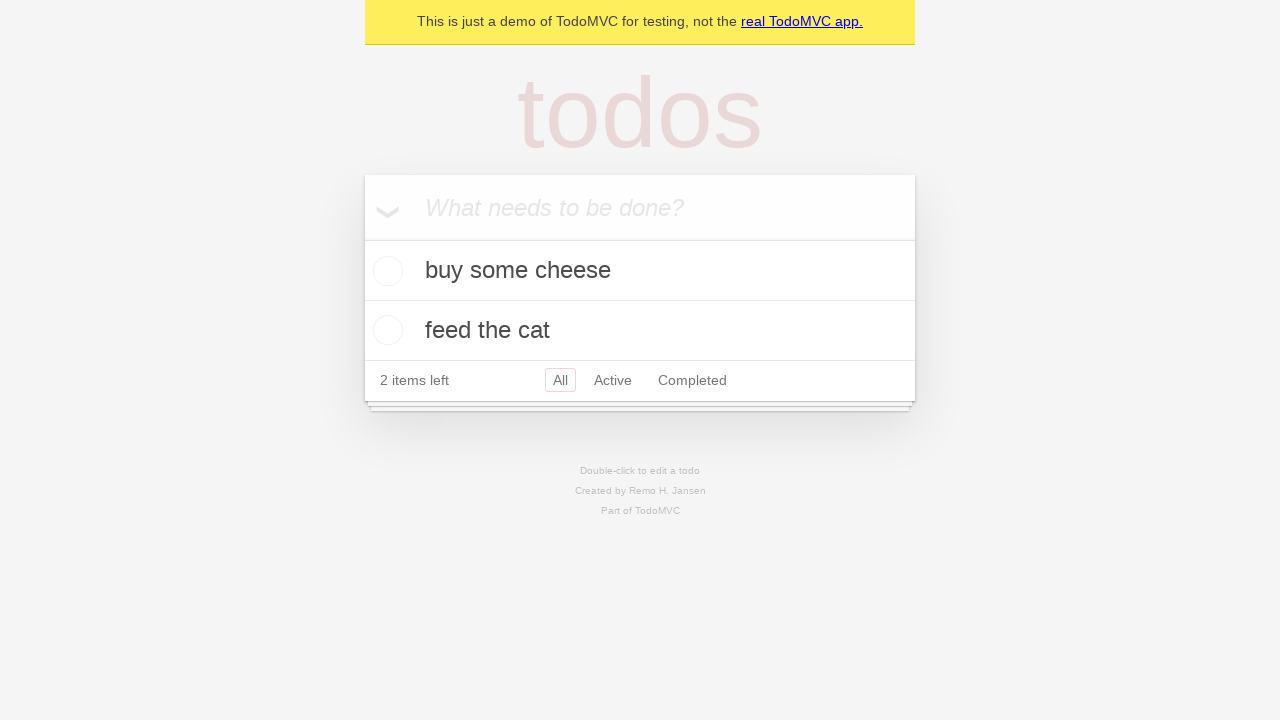

Filled todo input with 'book a doctors appointment' on internal:attr=[placeholder="What needs to be done?"i]
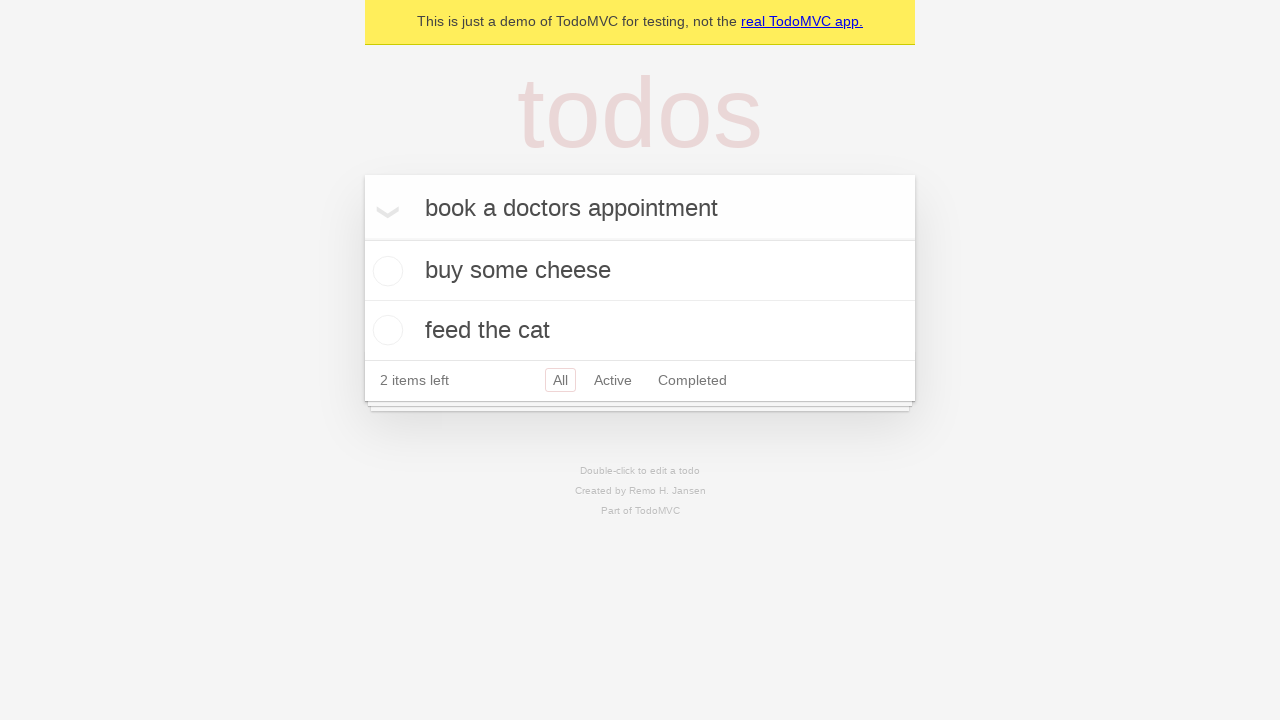

Pressed Enter to add third todo on internal:attr=[placeholder="What needs to be done?"i]
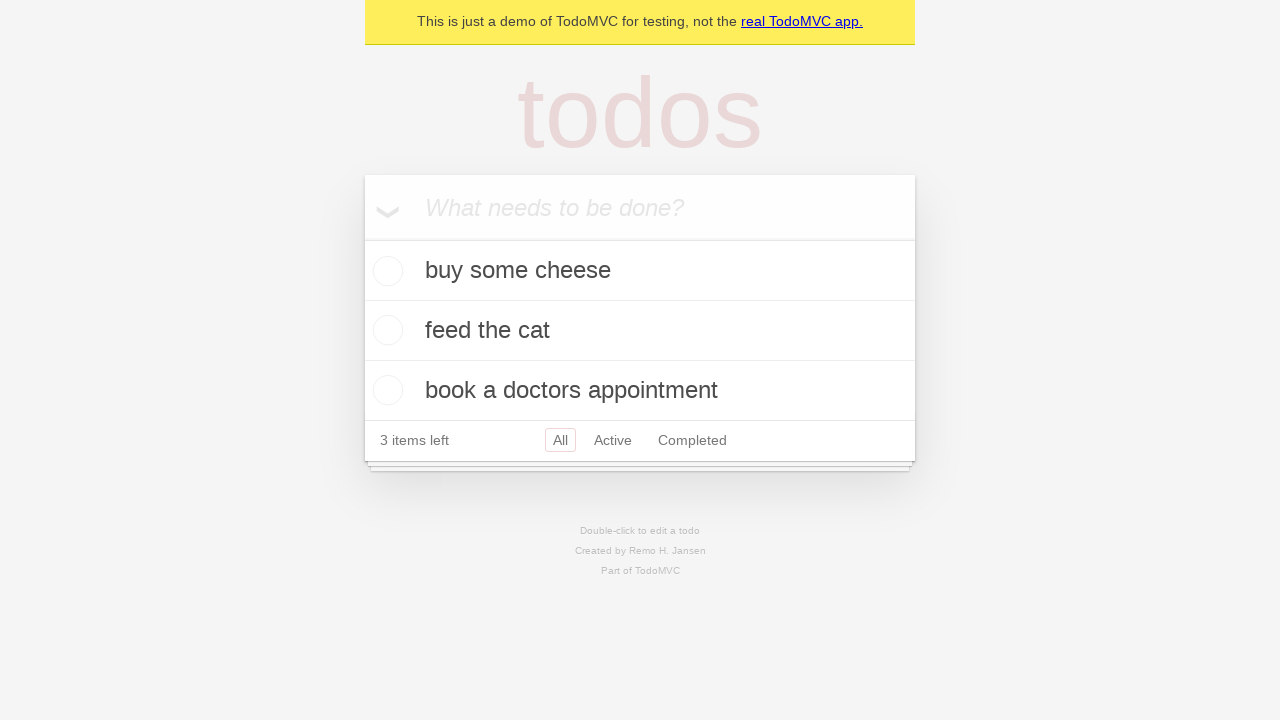

Checked the second todo item at (385, 330) on internal:testid=[data-testid="todo-item"s] >> nth=1 >> internal:role=checkbox
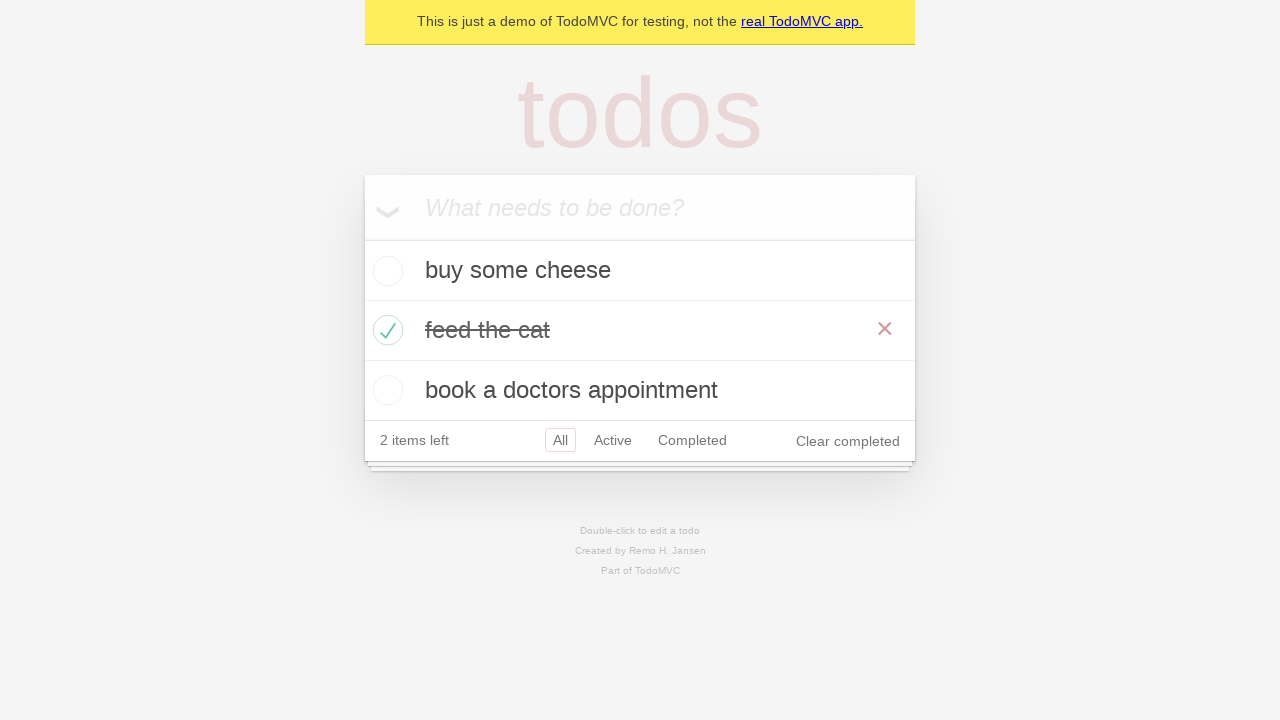

Clicked 'All' filter at (560, 440) on internal:role=link[name="All"i]
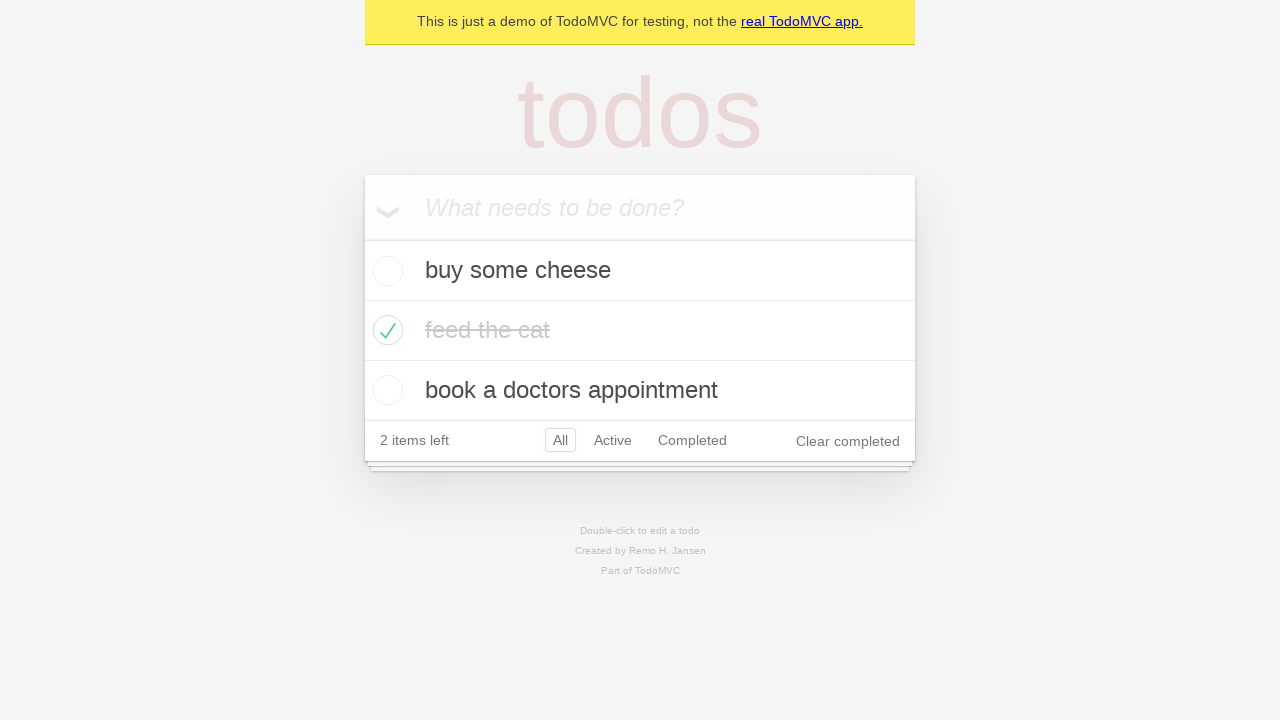

Clicked 'Active' filter at (613, 440) on internal:role=link[name="Active"i]
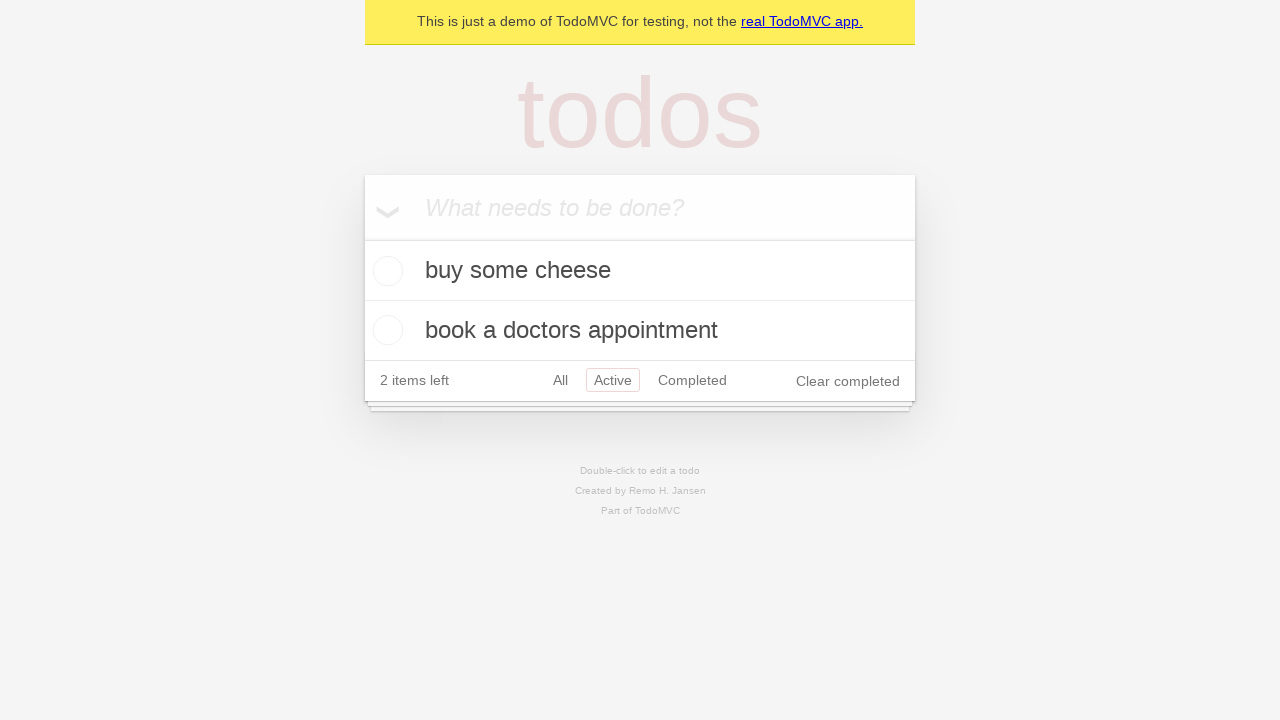

Clicked 'Completed' filter at (692, 380) on internal:role=link[name="Completed"i]
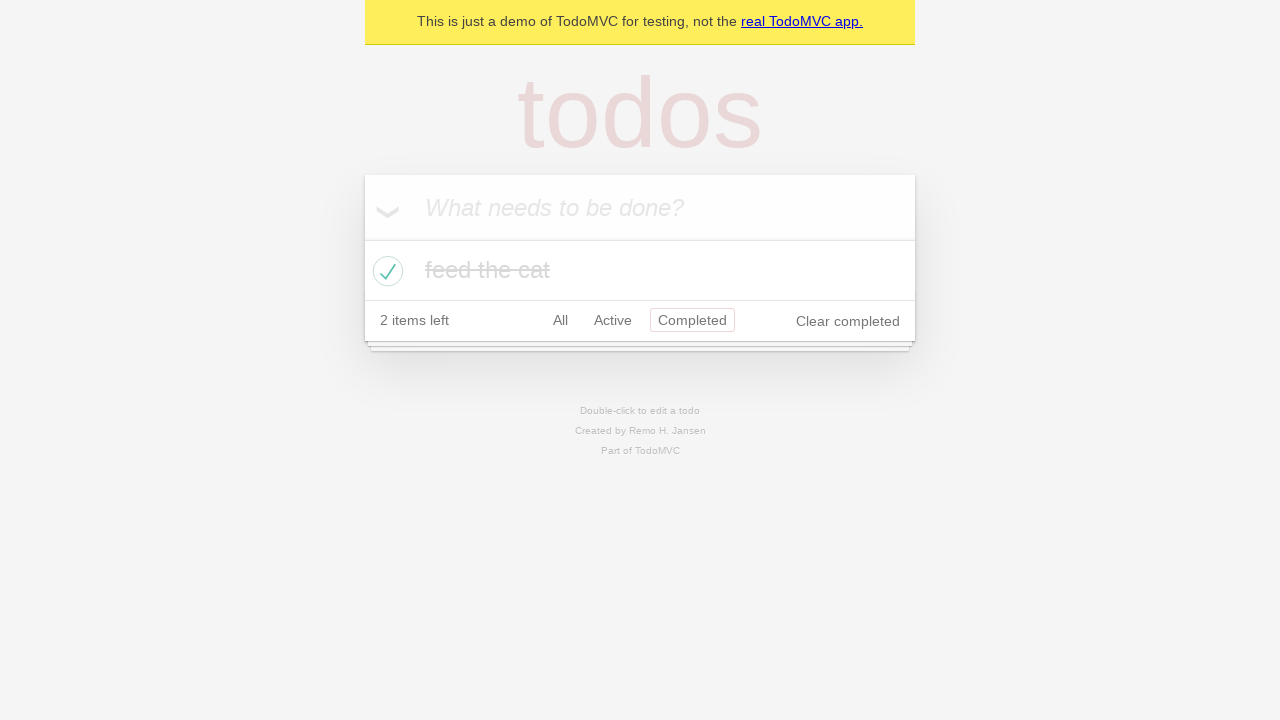

Clicked browser back button to return to Active filter
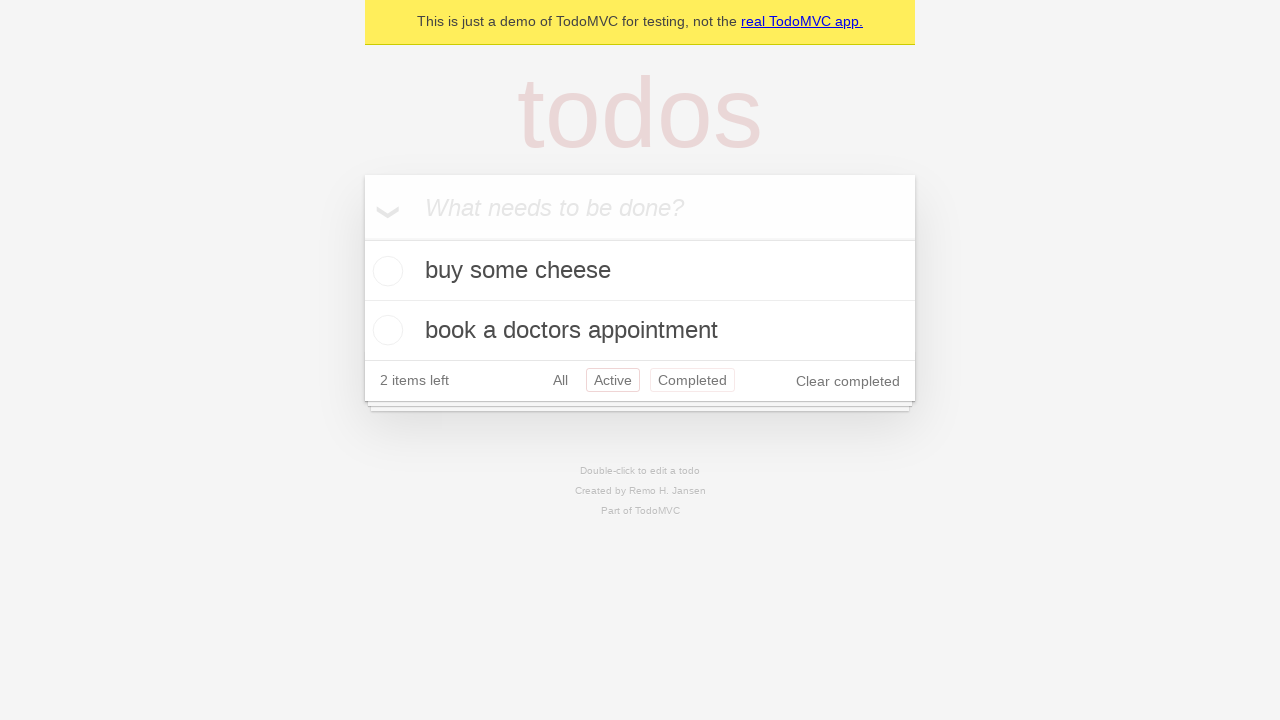

Clicked browser back button to return to All filter
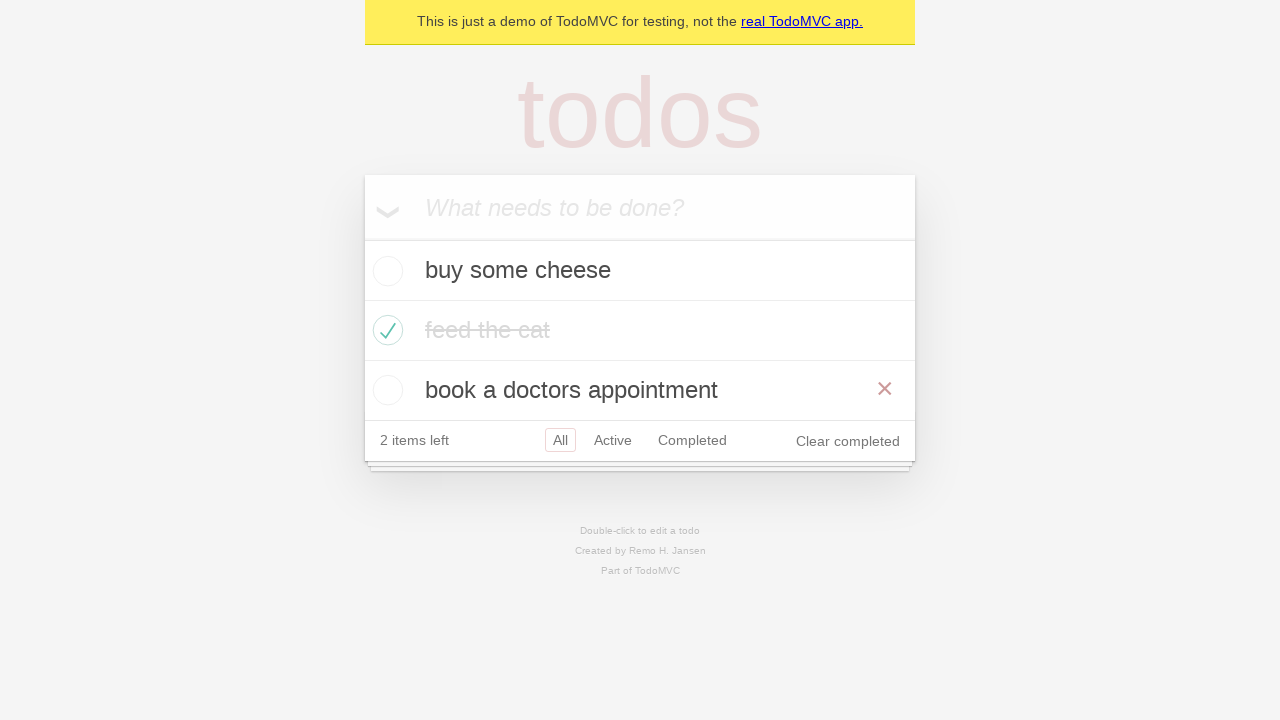

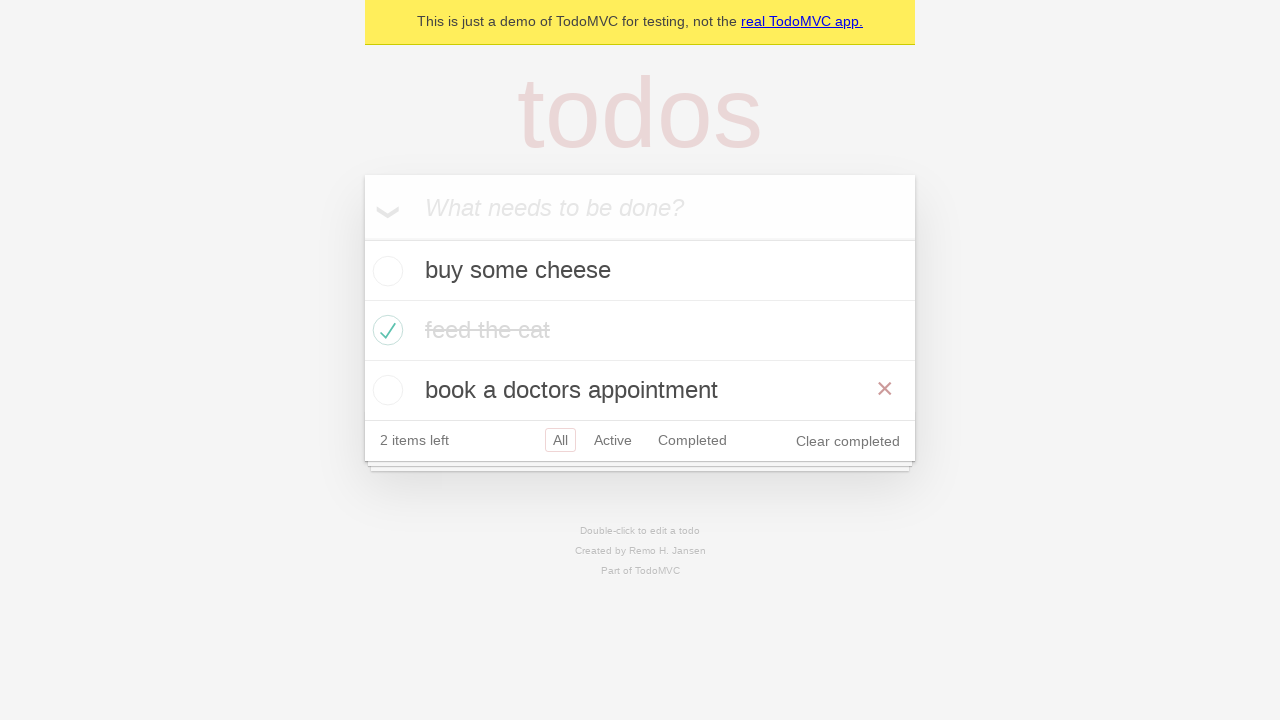